Tests that the navbar toggler works correctly in smaller screen sizes.

Starting URL: http://uitestingplayground.com/textinput

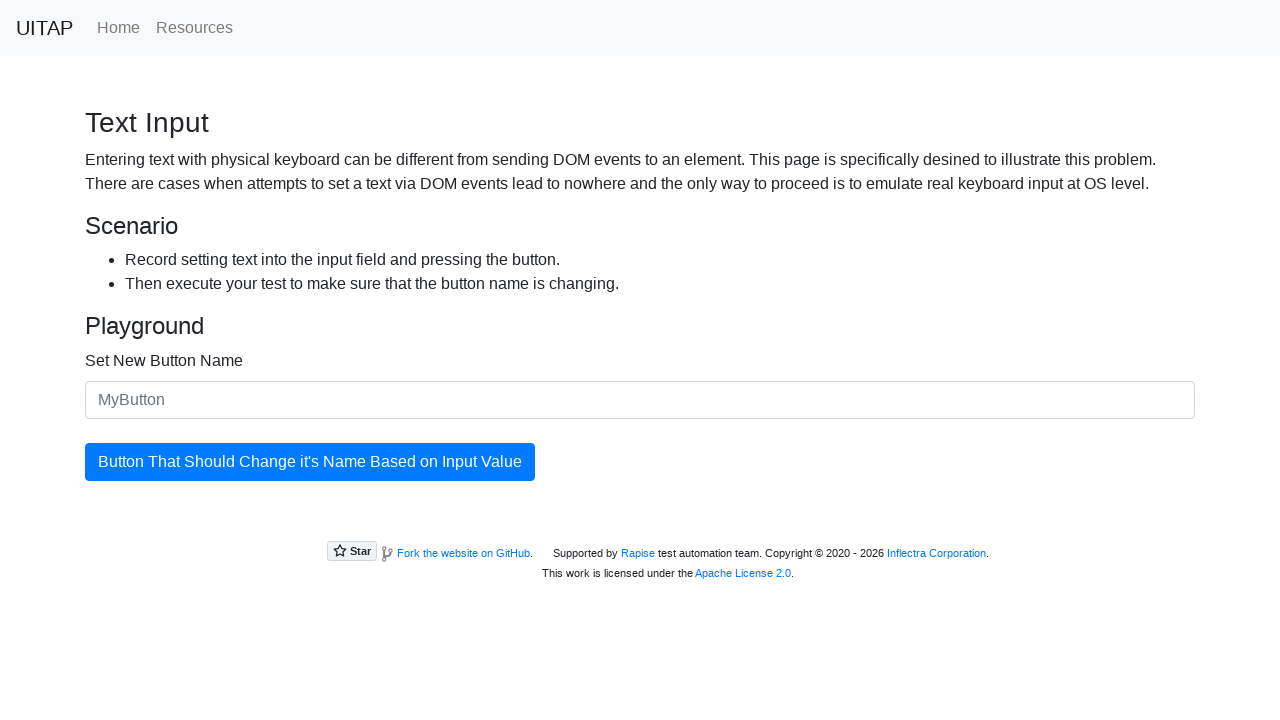

Resized viewport to 800x600 to simulate smaller screen
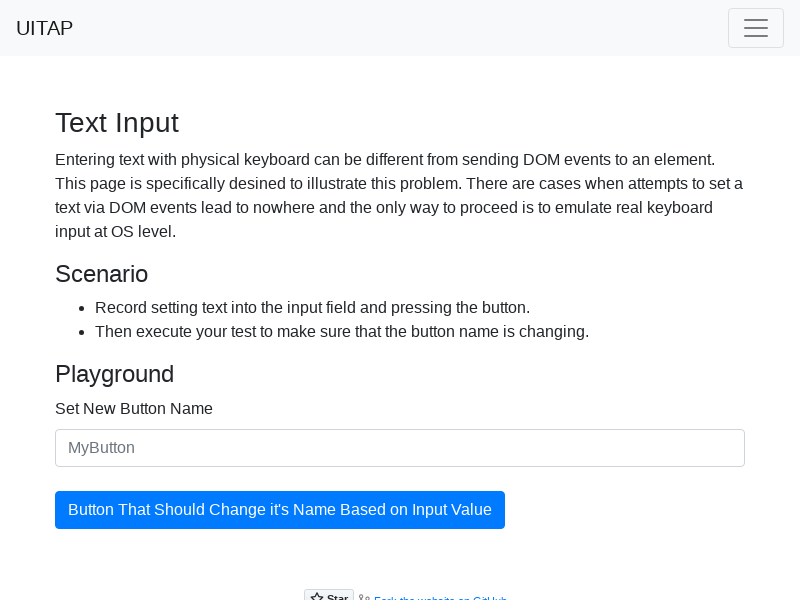

Clicked navbar toggler button at (756, 28) on button.navbar-toggler
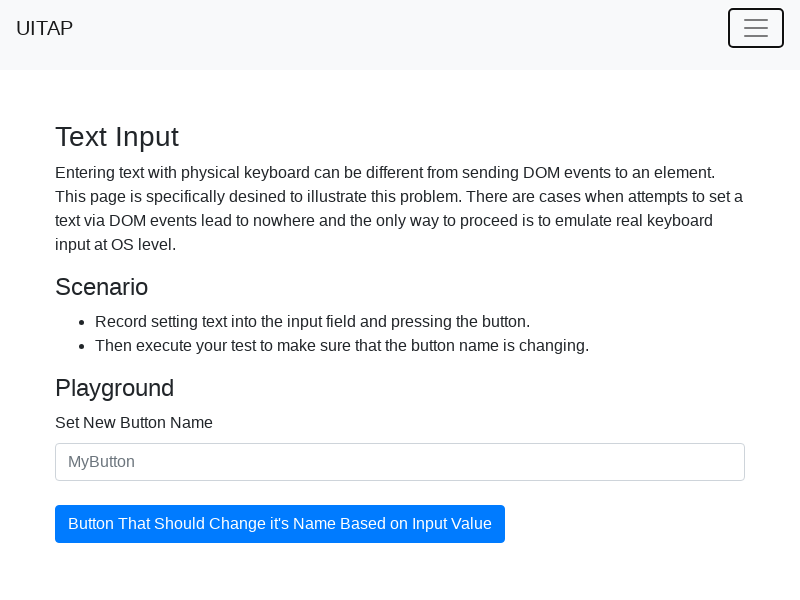

Clicked Home navigation link at (44, 28) on a[href='/']
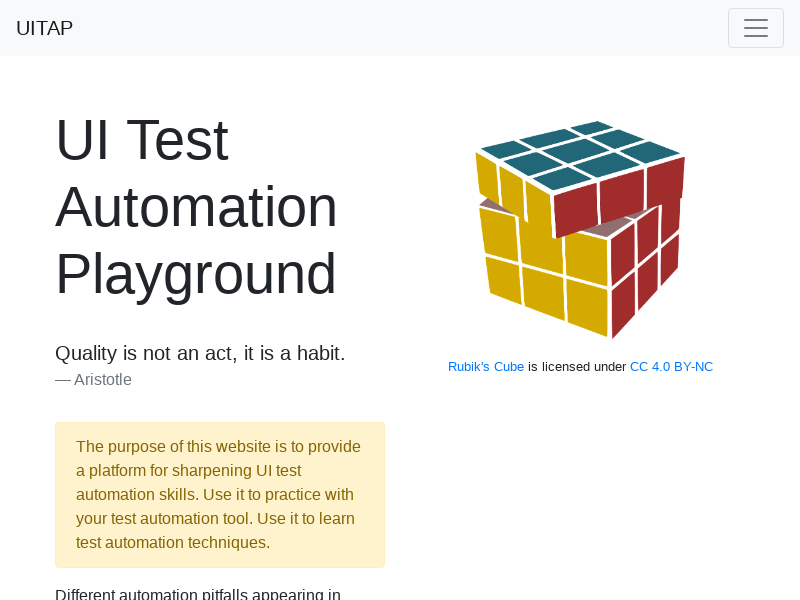

Main page title loaded and became visible
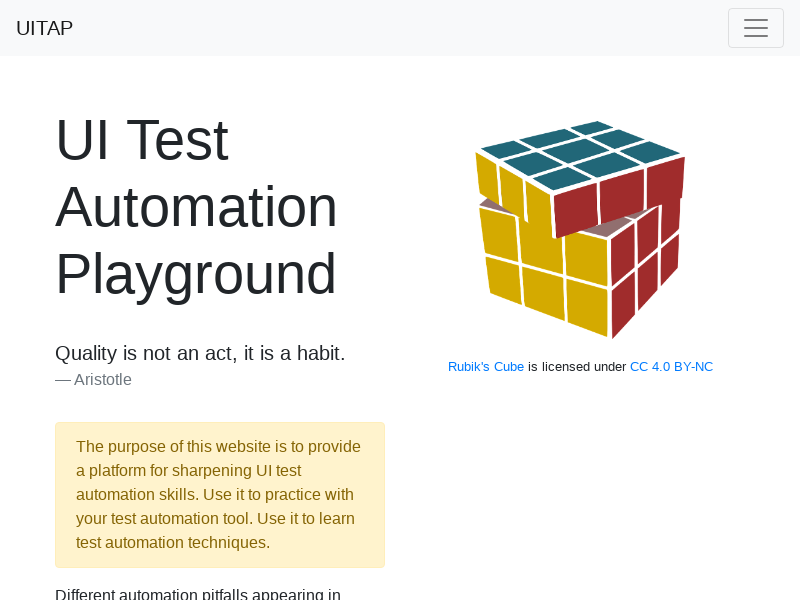

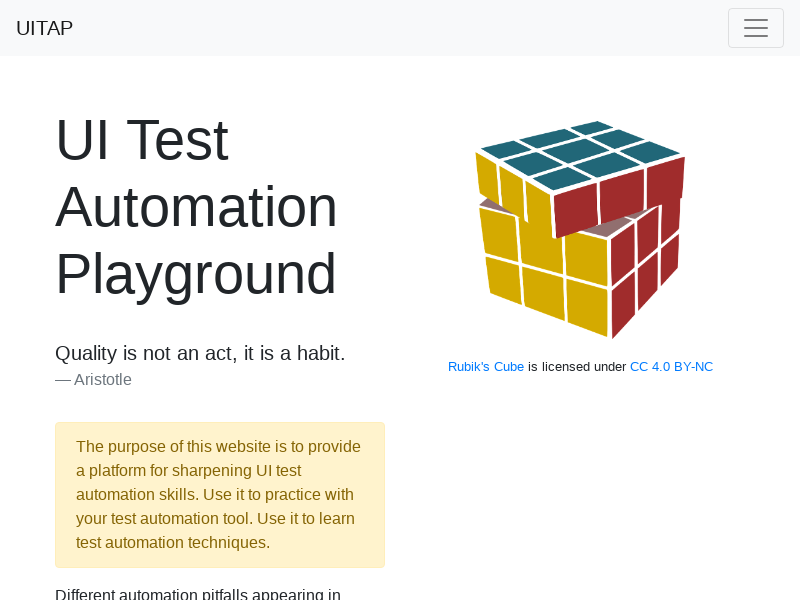